Tests that new todo items are appended to the bottom of the list by creating 3 items and verifying the count

Starting URL: https://demo.playwright.dev/todomvc

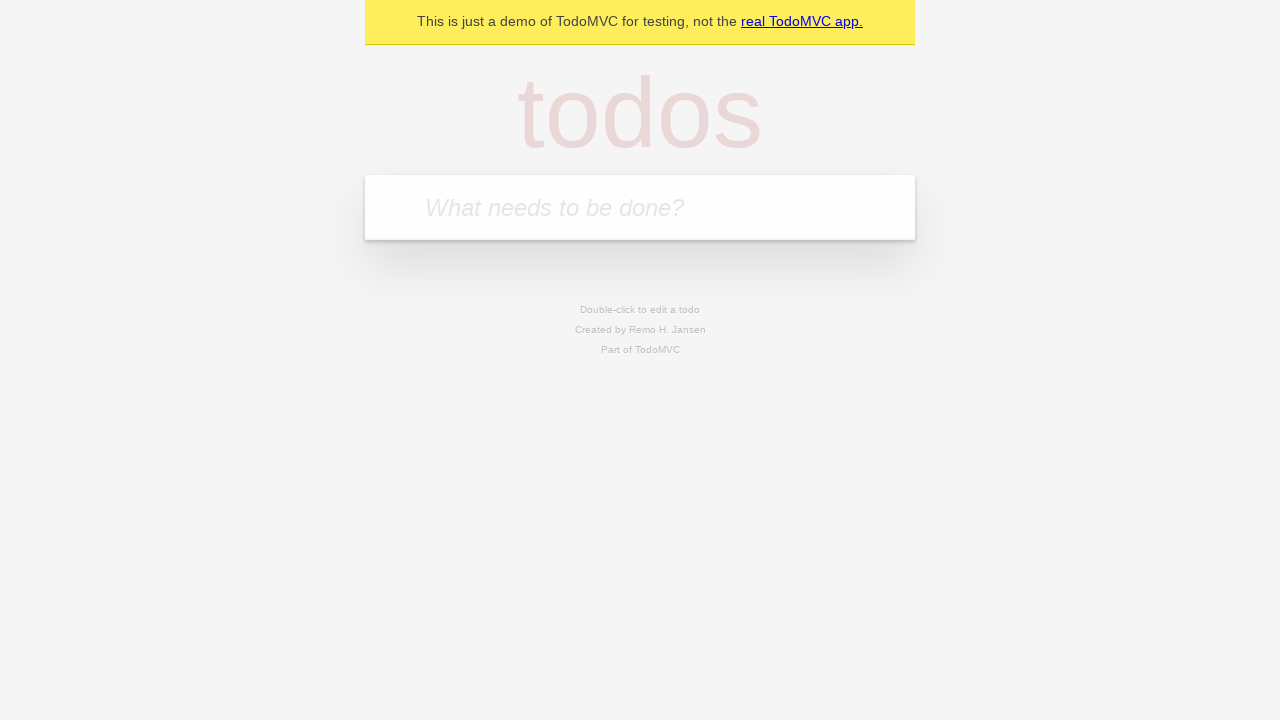

Located the todo input field
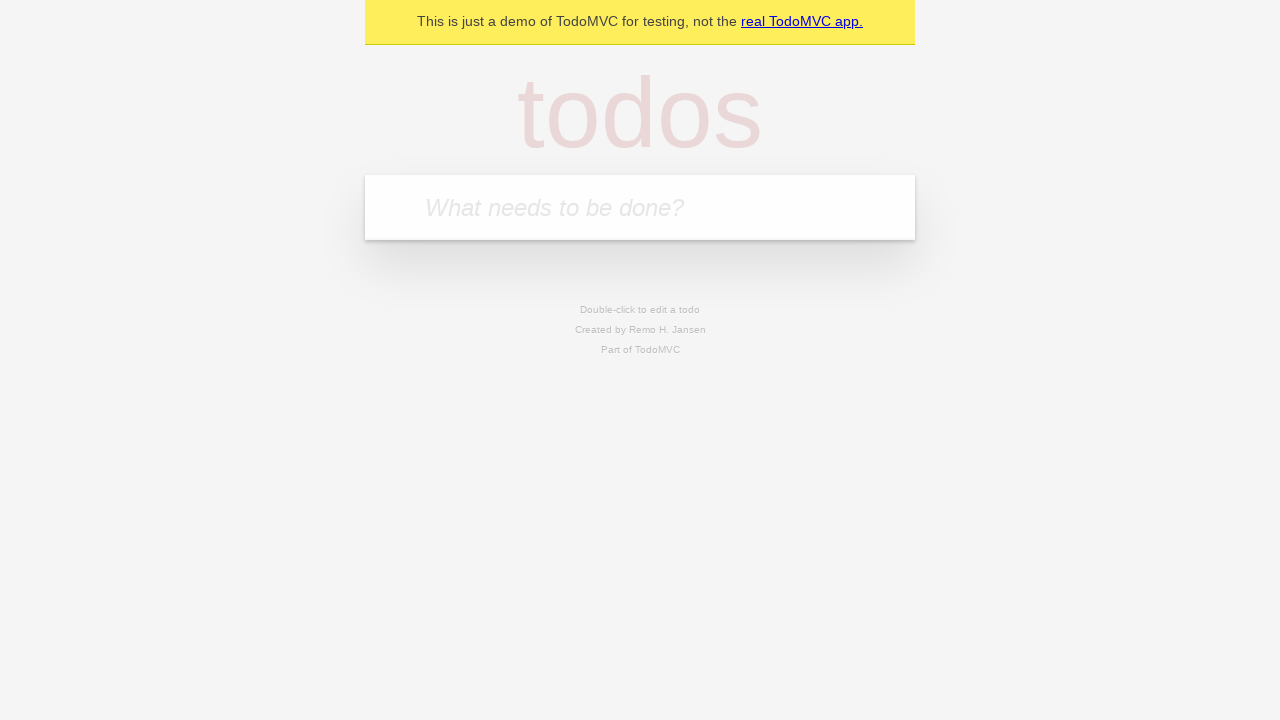

Filled first todo item: 'buy some cheese' on internal:attr=[placeholder="What needs to be done?"i]
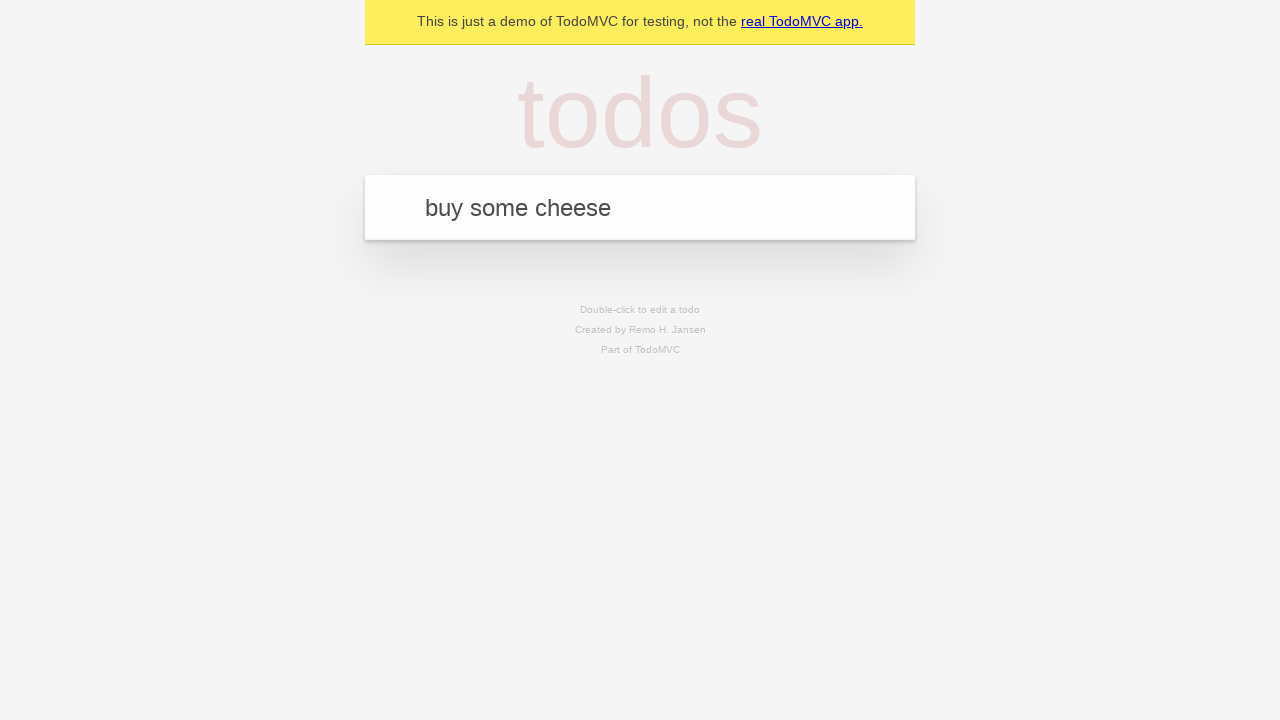

Pressed Enter to create first todo item on internal:attr=[placeholder="What needs to be done?"i]
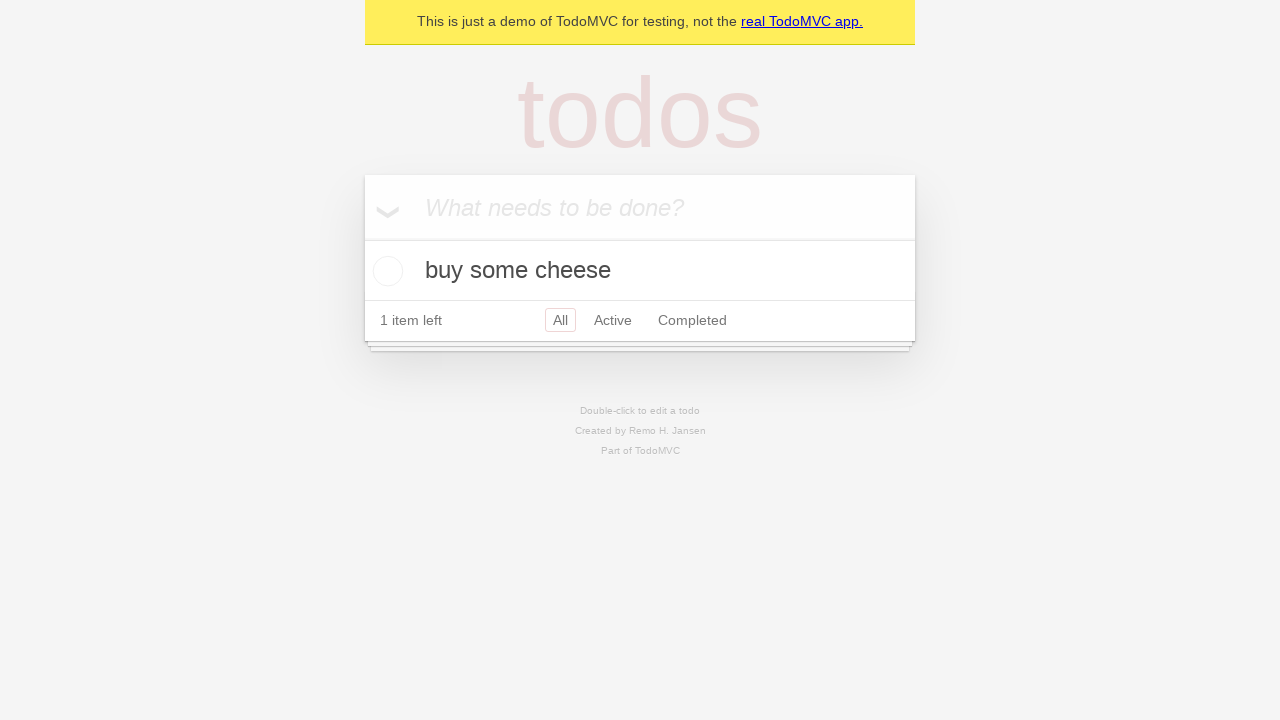

Filled second todo item: 'feed the cats and dogs' on internal:attr=[placeholder="What needs to be done?"i]
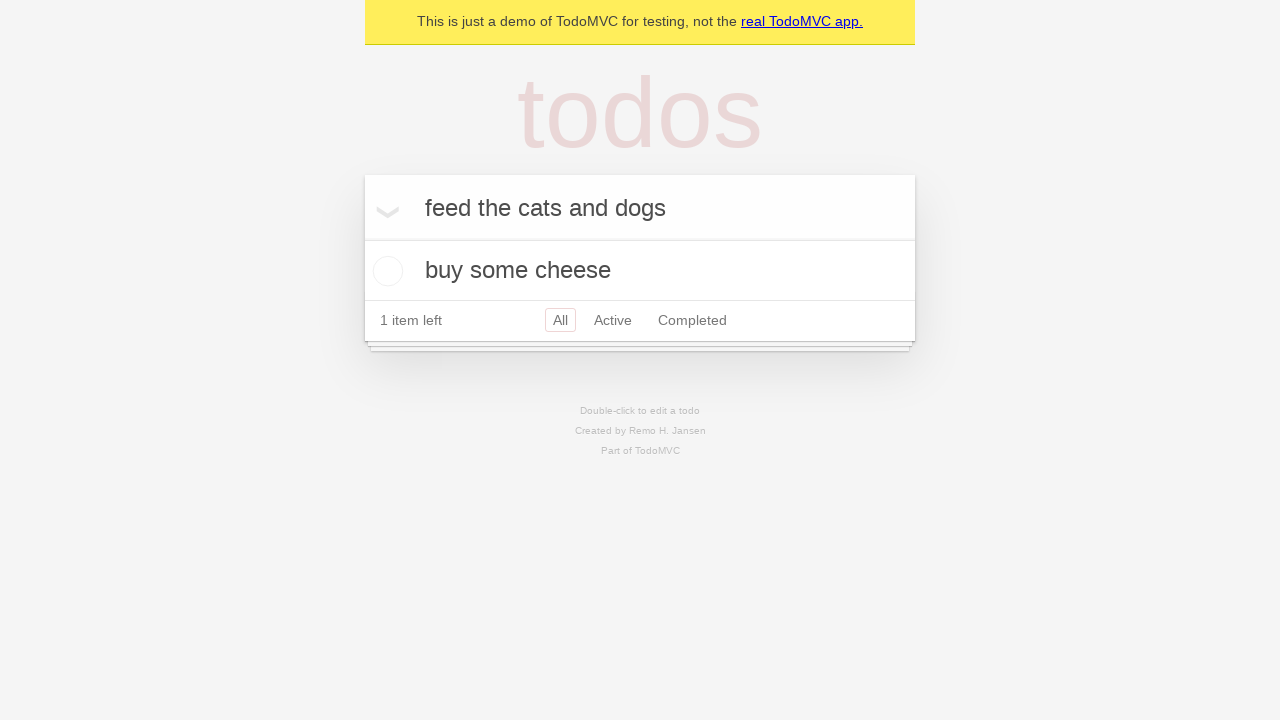

Pressed Enter to create second todo item on internal:attr=[placeholder="What needs to be done?"i]
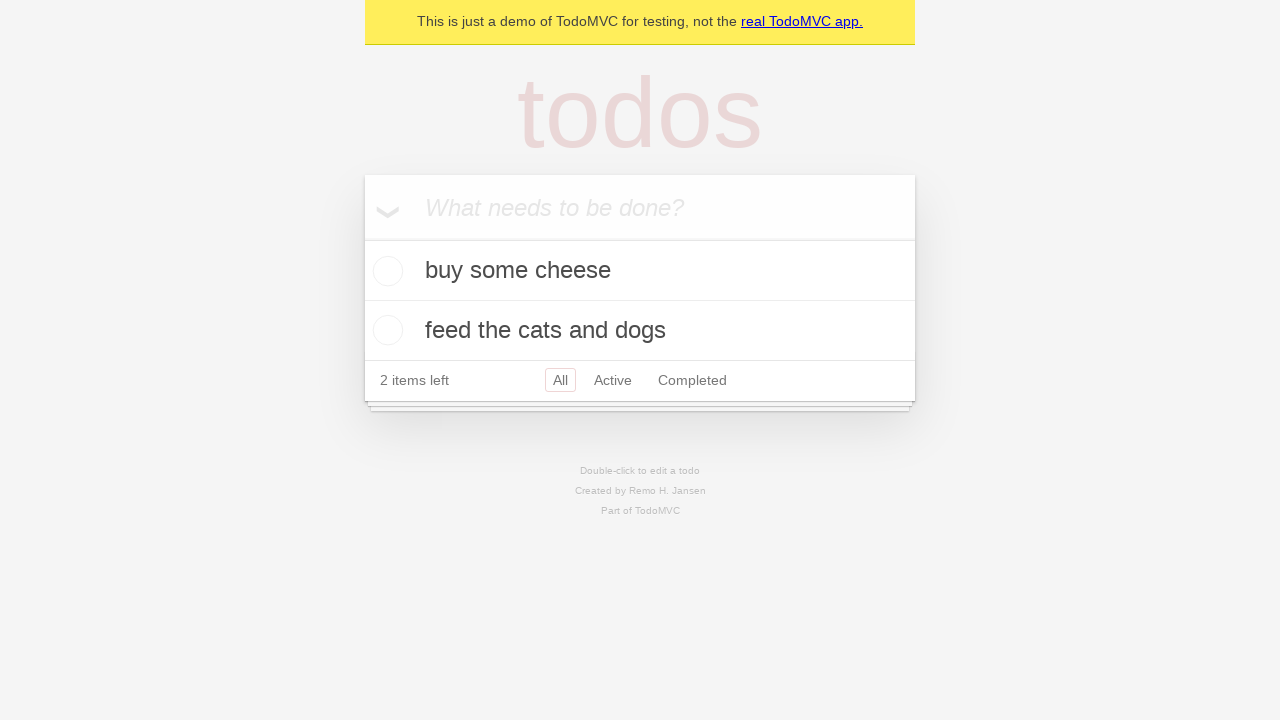

Filled third todo item: 'book a doctors appointment' on internal:attr=[placeholder="What needs to be done?"i]
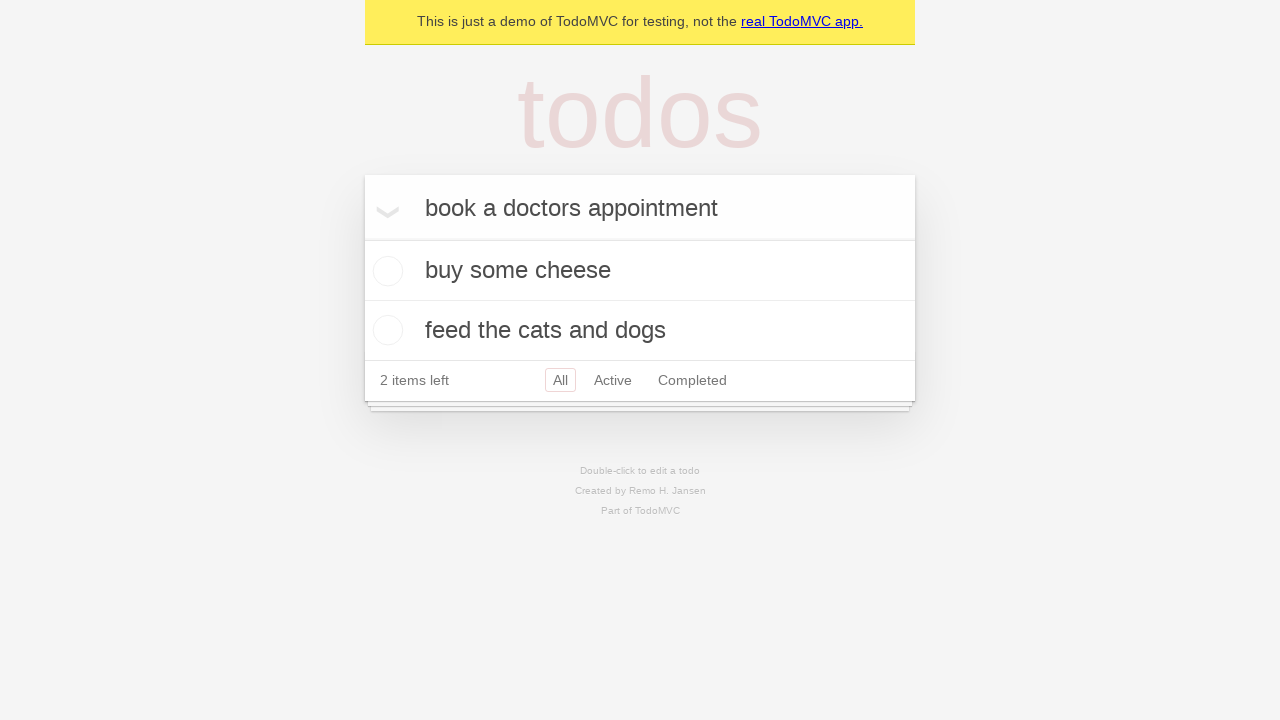

Pressed Enter to create third todo item on internal:attr=[placeholder="What needs to be done?"i]
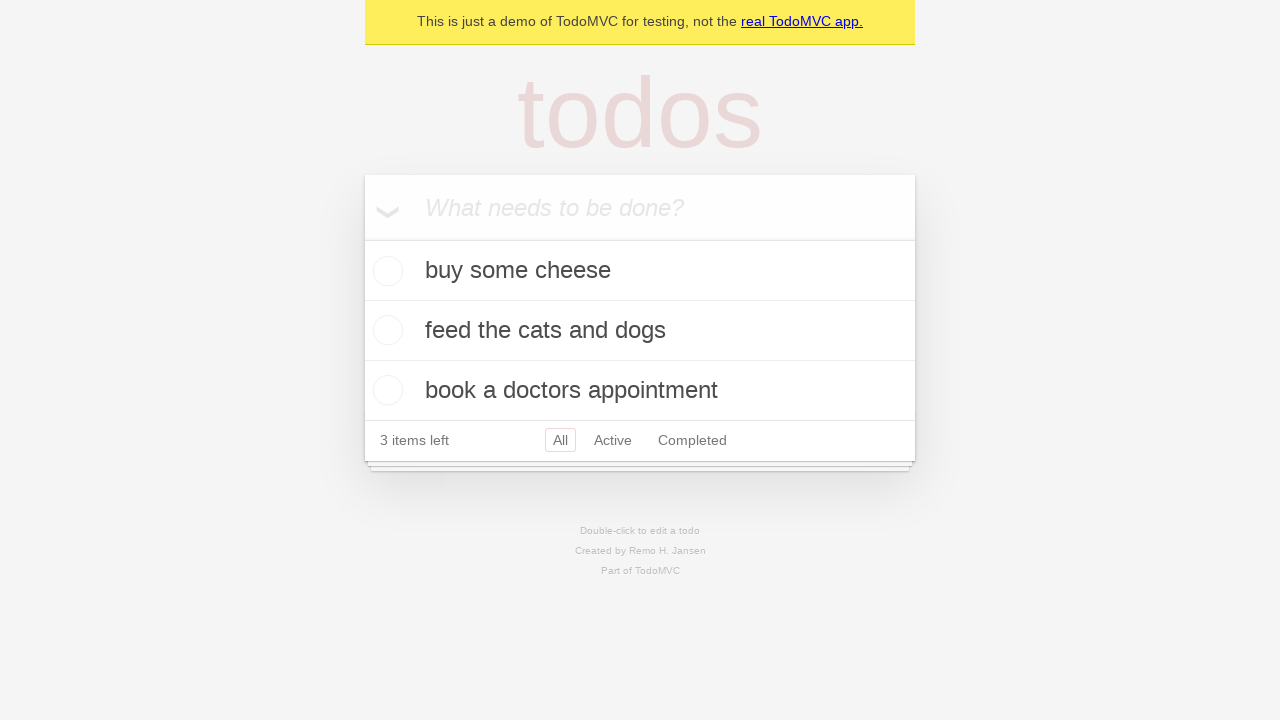

Verified that '3 items left' text is visible, confirming all items were added to bottom of list
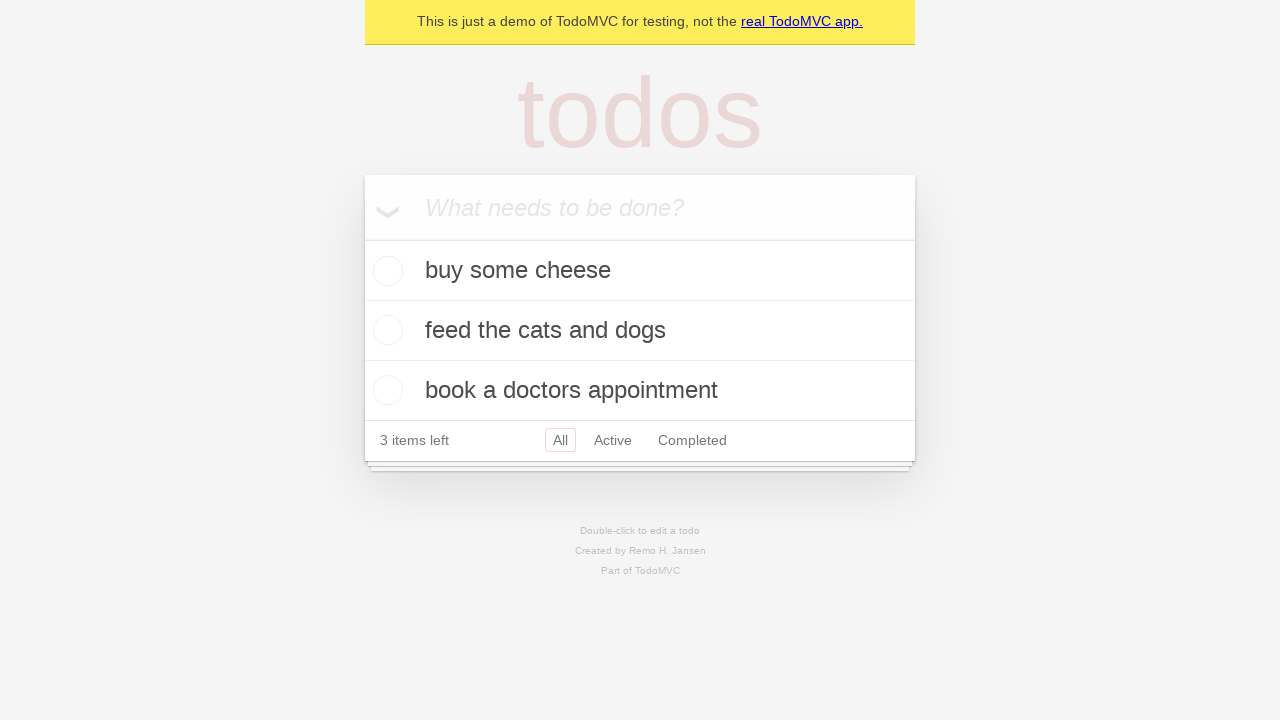

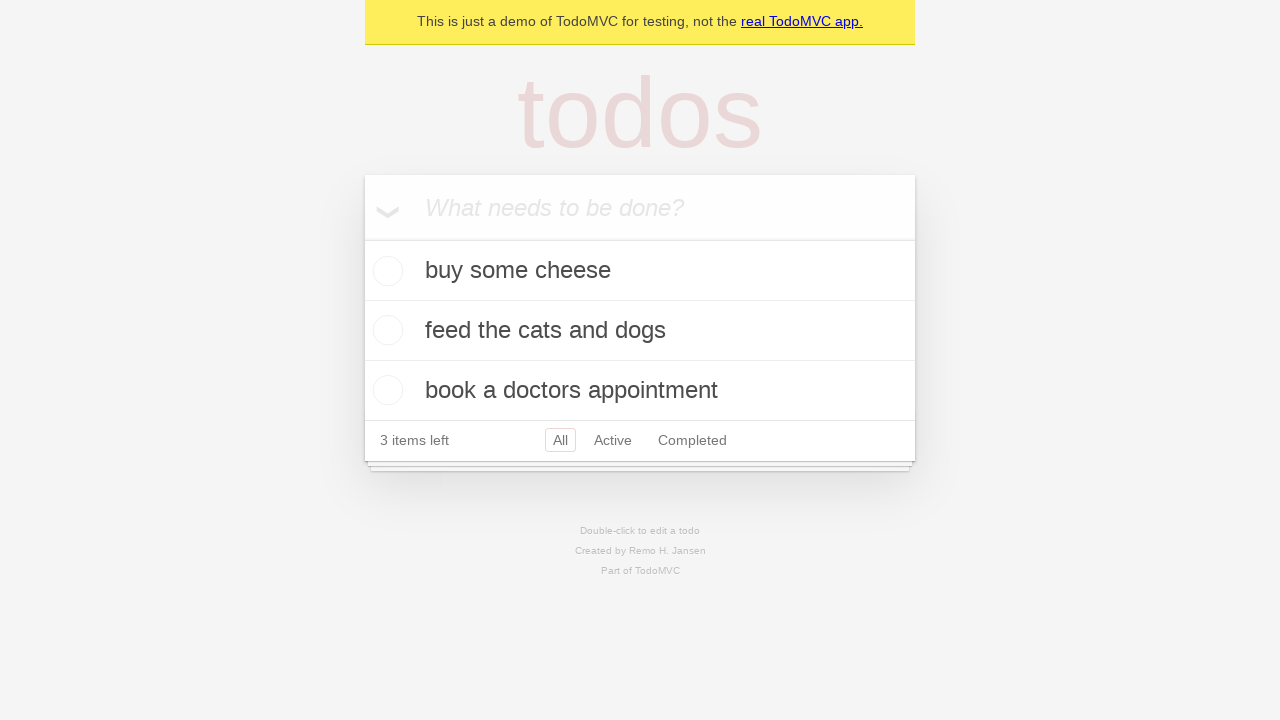